Tests click and hold functionality on a horizontal slider element

Starting URL: https://the-internet.herokuapp.com/horizontal_slider

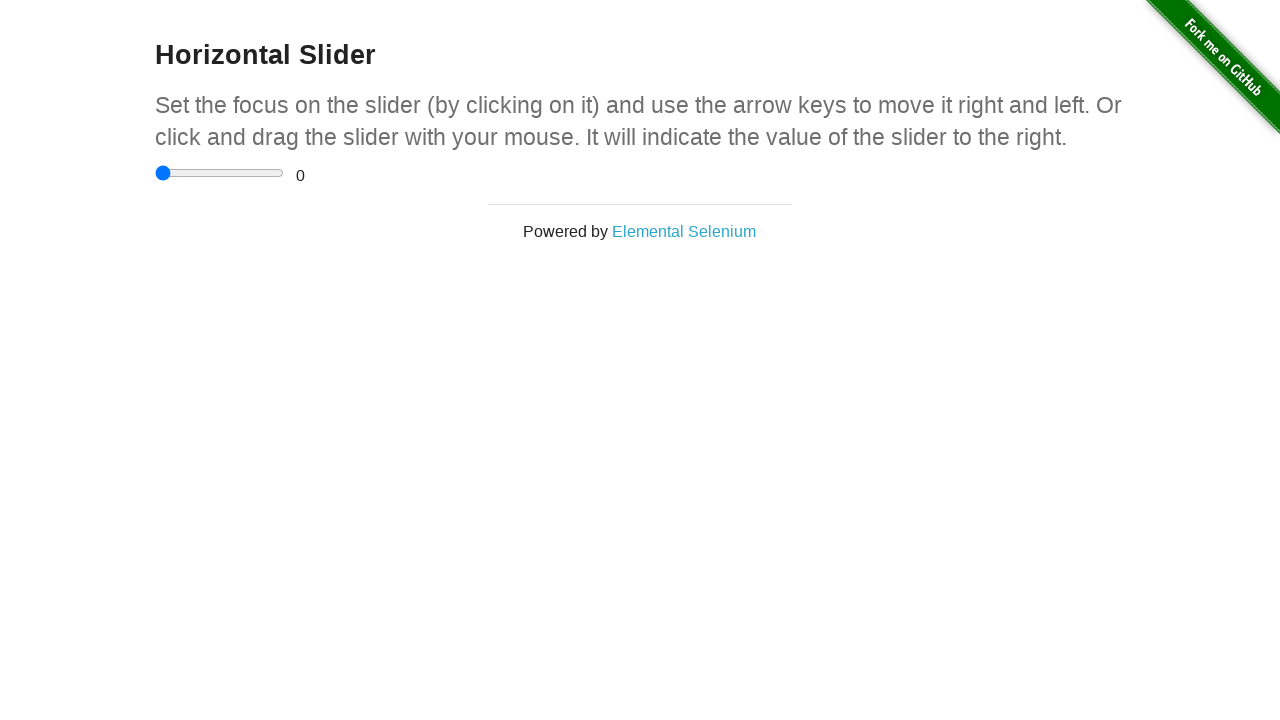

Navigated to horizontal slider page
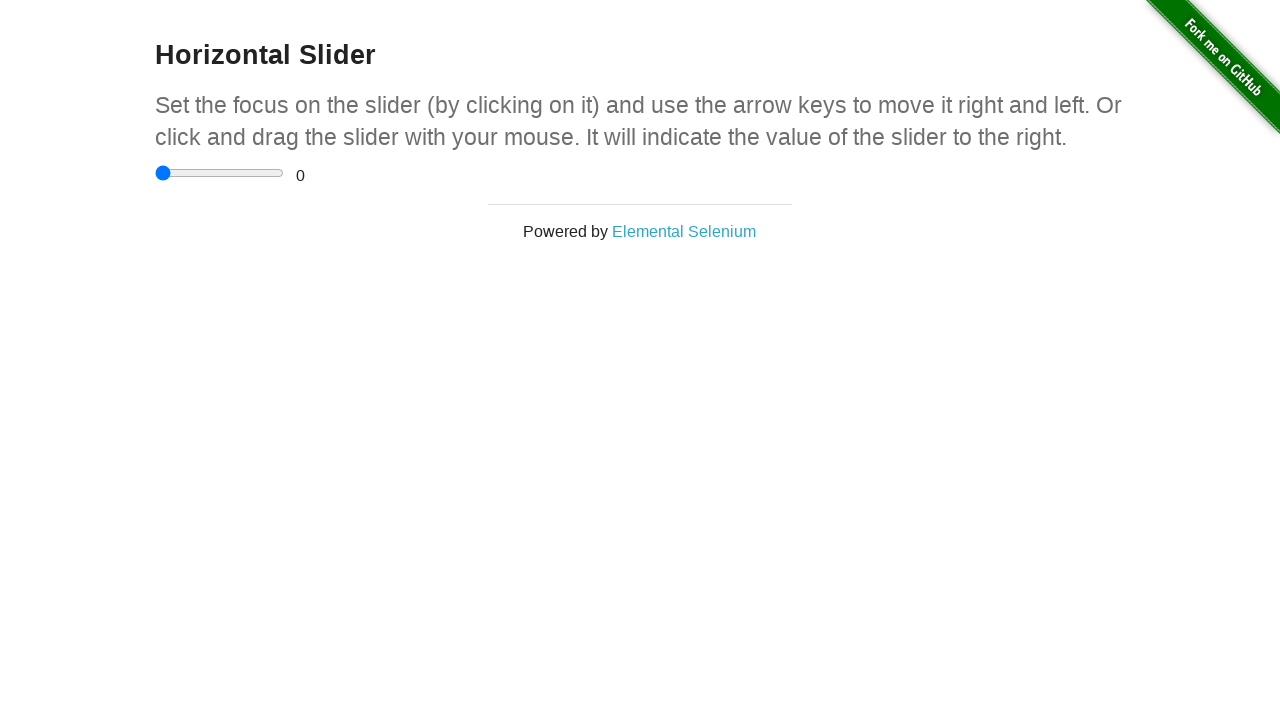

Hovered over horizontal slider element at (220, 173) on xpath=//input[@type='range']
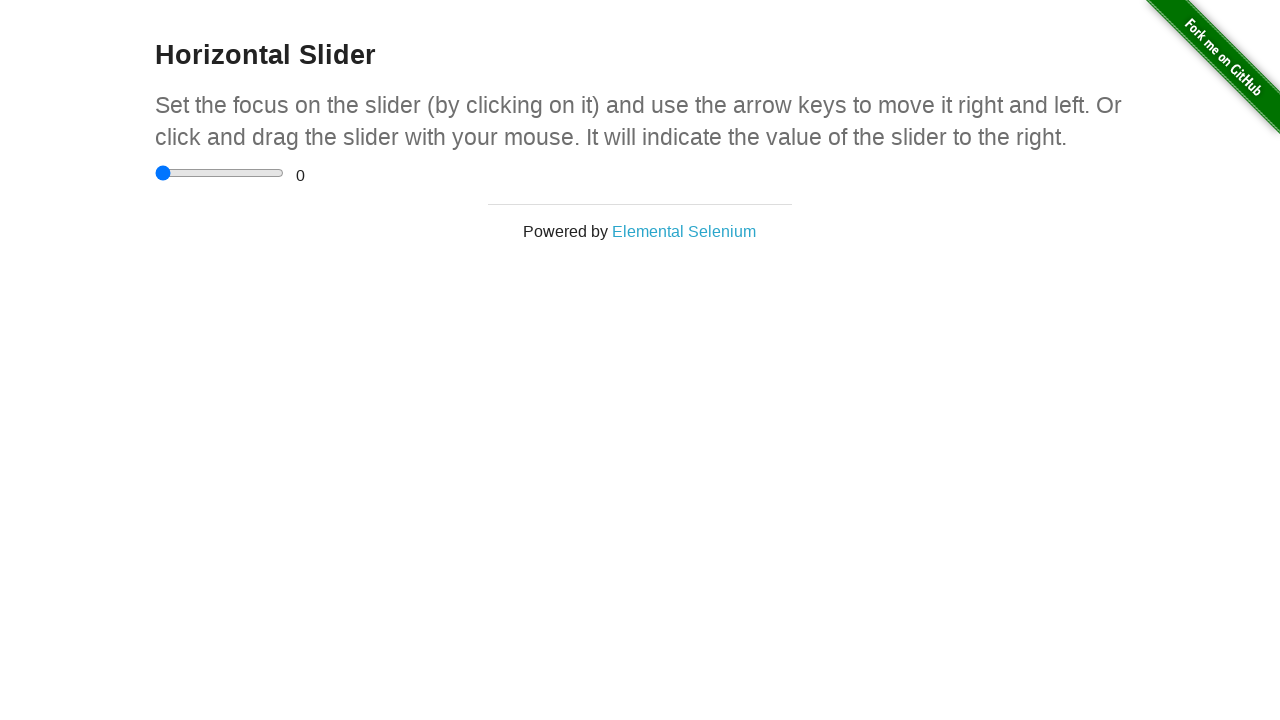

Pressed mouse button down to start click and hold on slider at (220, 173)
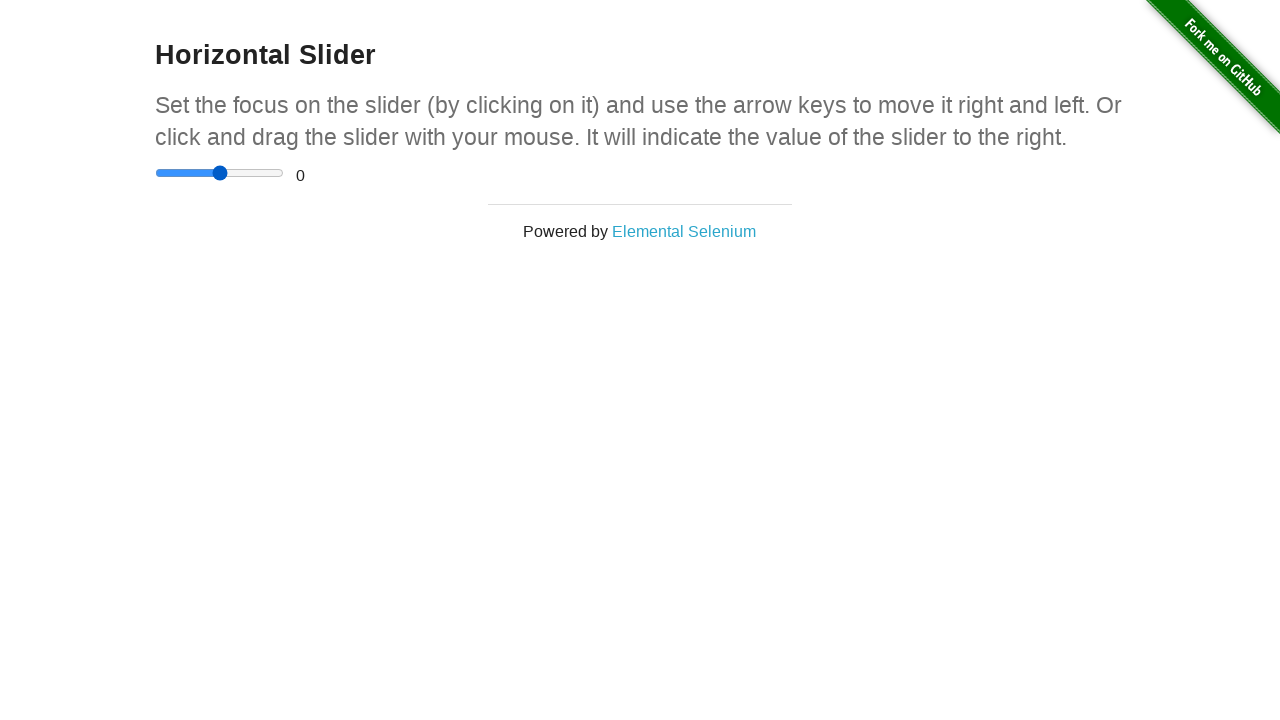

Released mouse button to end click and hold action at (220, 173)
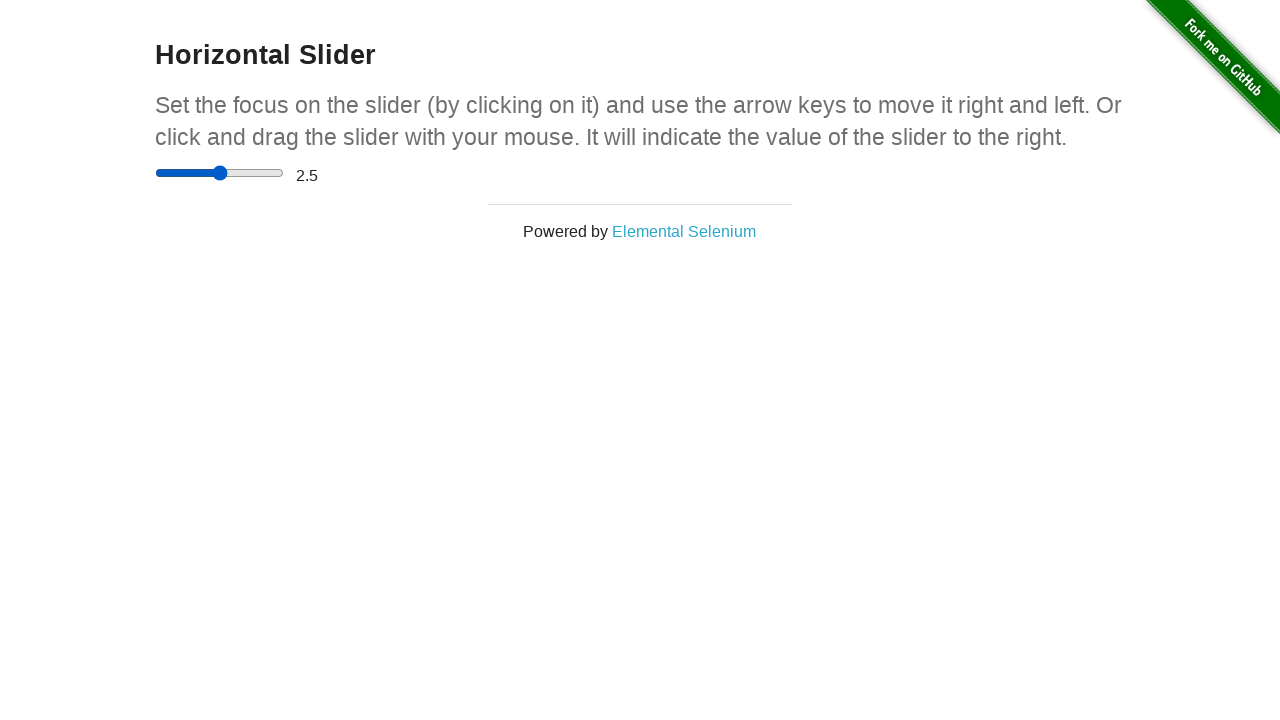

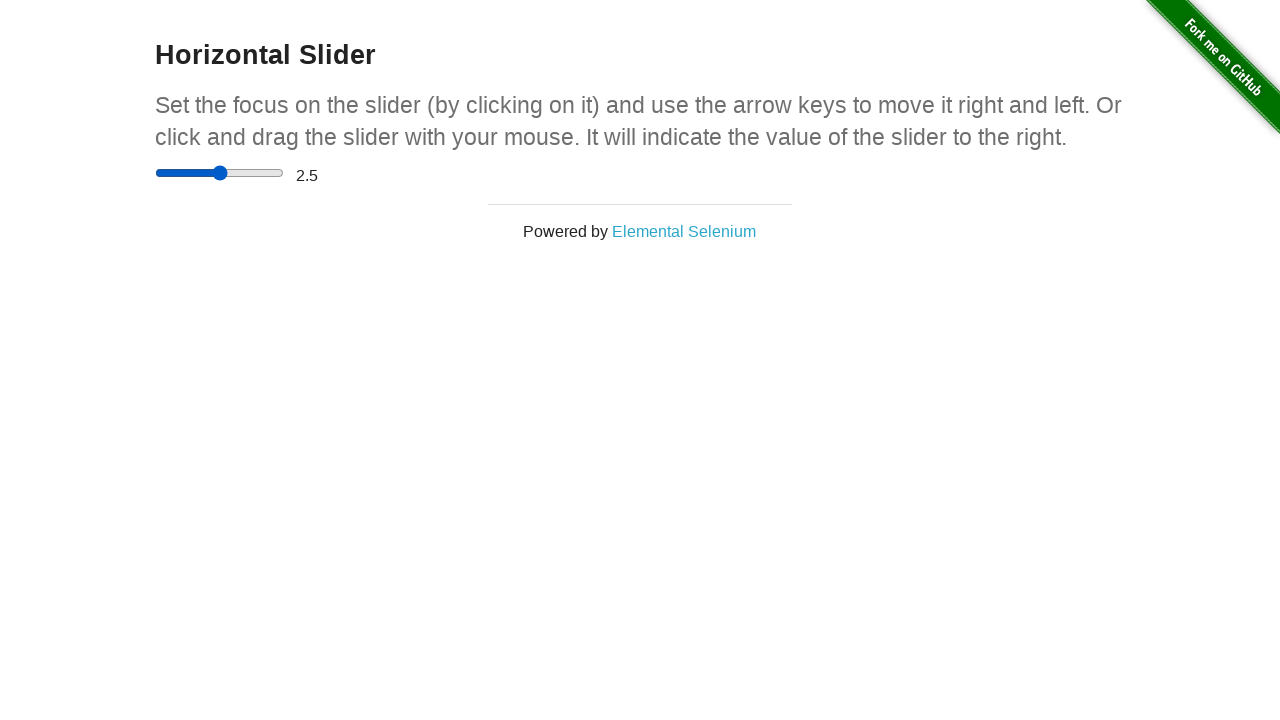